Tests star rating verification by extracting the rating value from a CSS pseudo-element, entering it into a text box, clicking the "Check Rating" button, and verifying the "Well done!" success message appears.

Starting URL: https://play1.automationcamp.ir/advanced.html

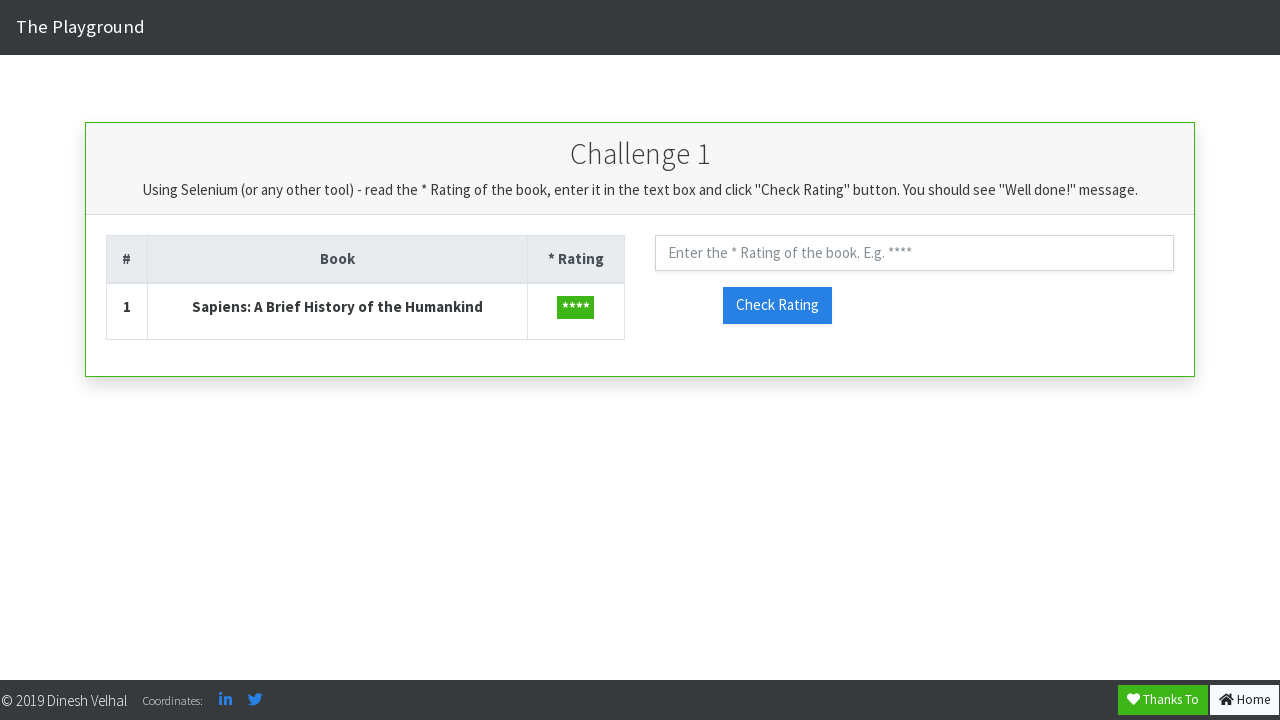

Navigated to advanced.html test page
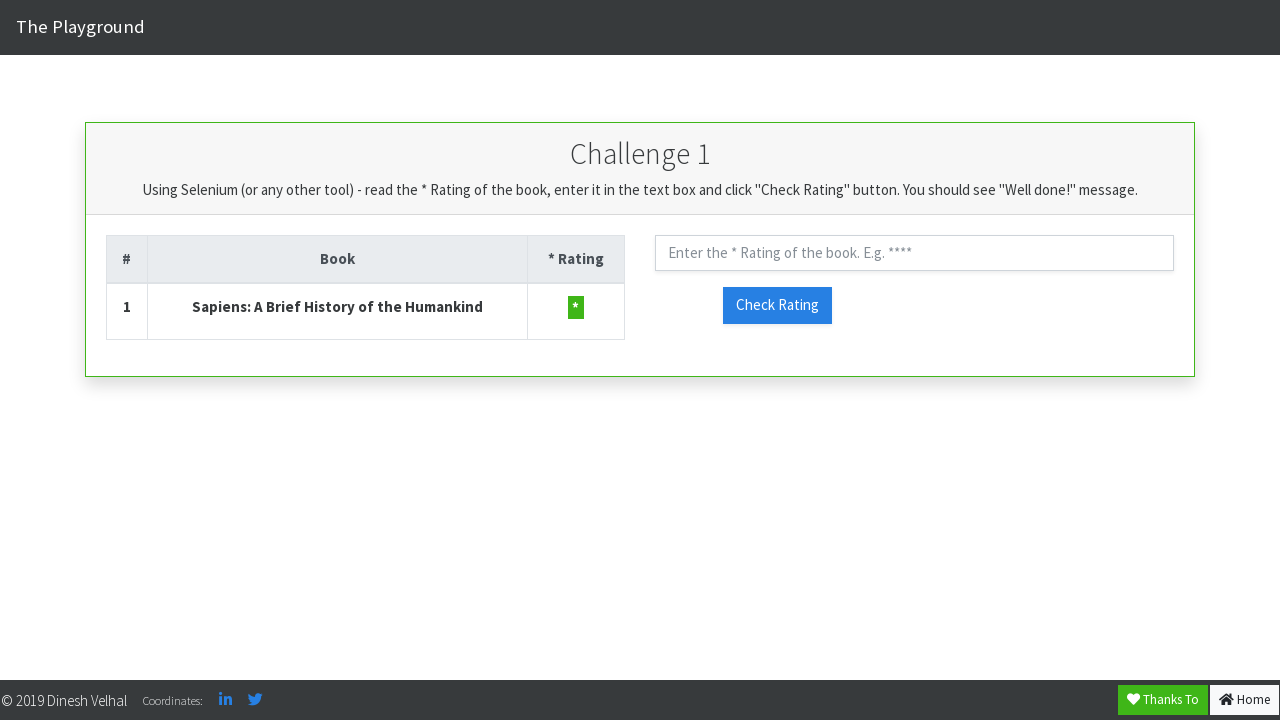

Extracted rating value from CSS pseudo-element: *
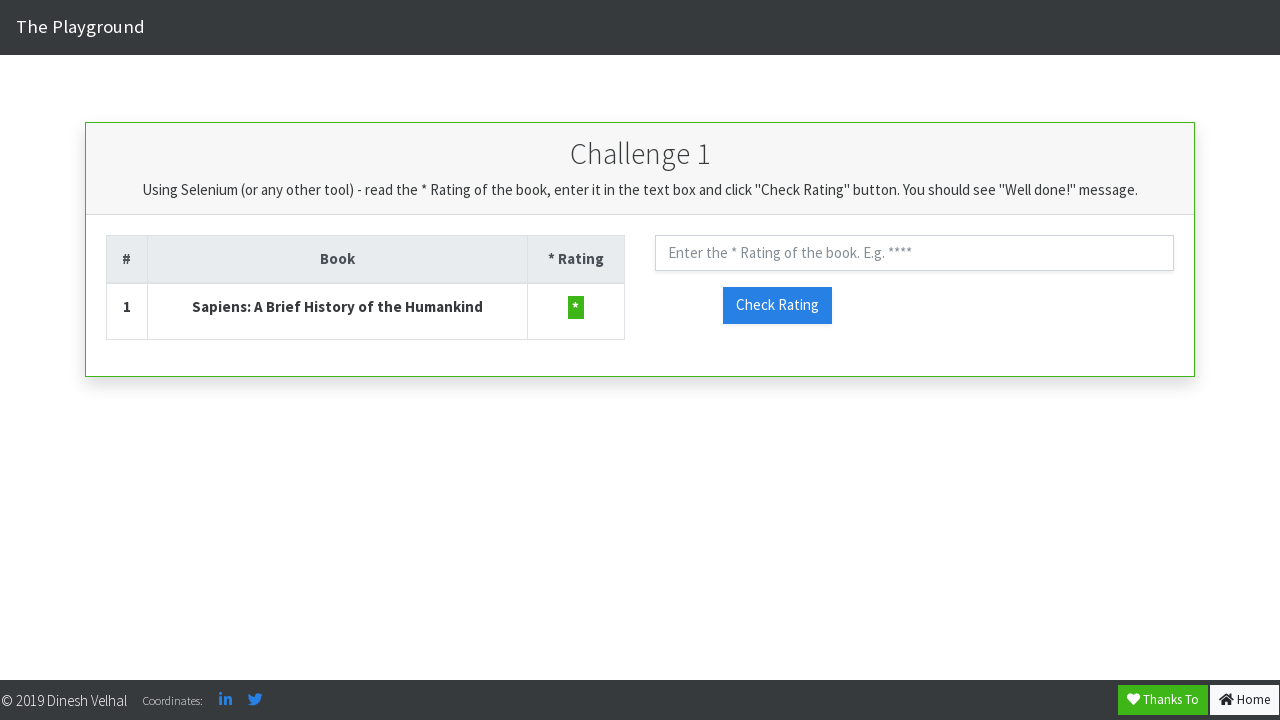

Entered rating value '*' into text box on #txt_rating
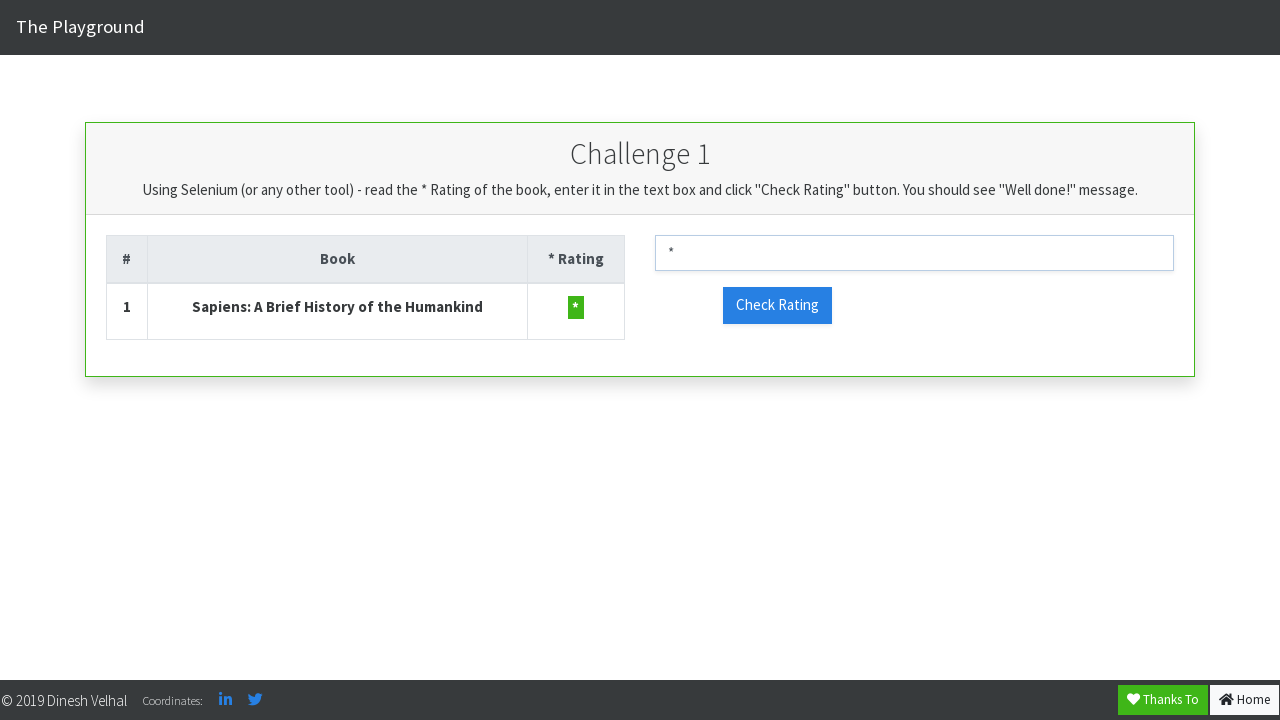

Clicked the 'Check Rating' button at (777, 305) on #check_rating
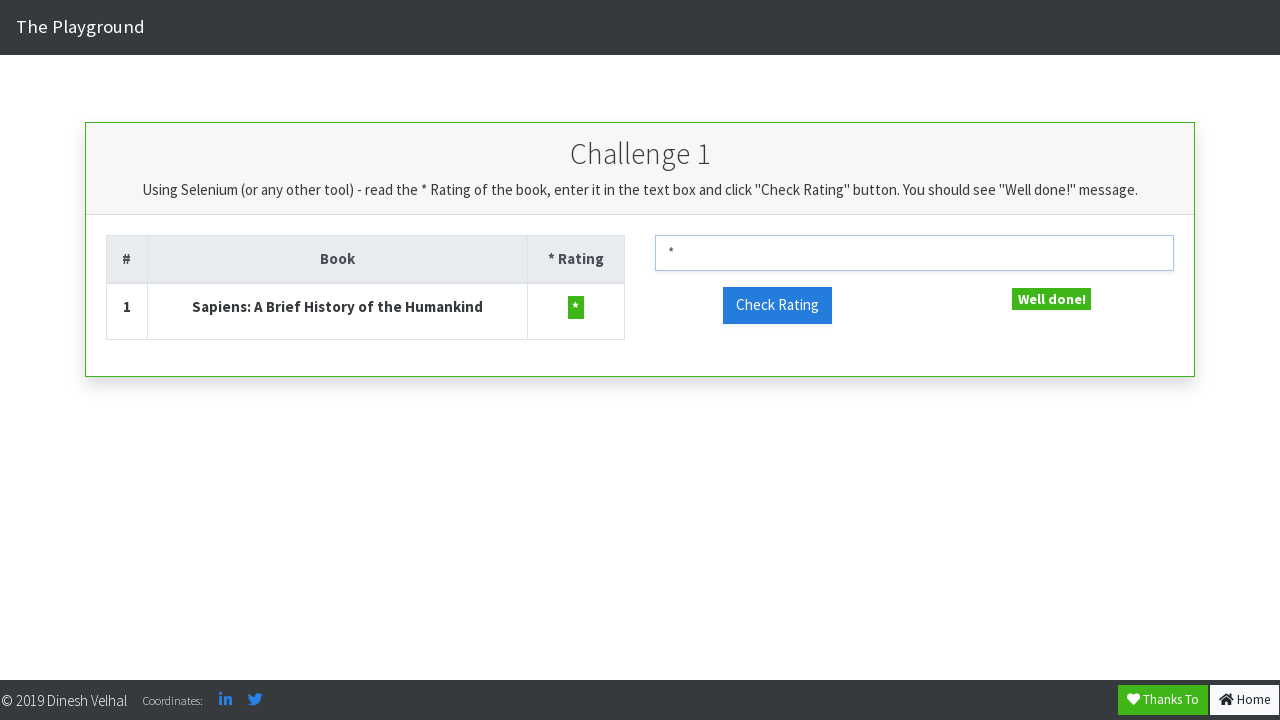

Verified 'Well done!' success message is visible
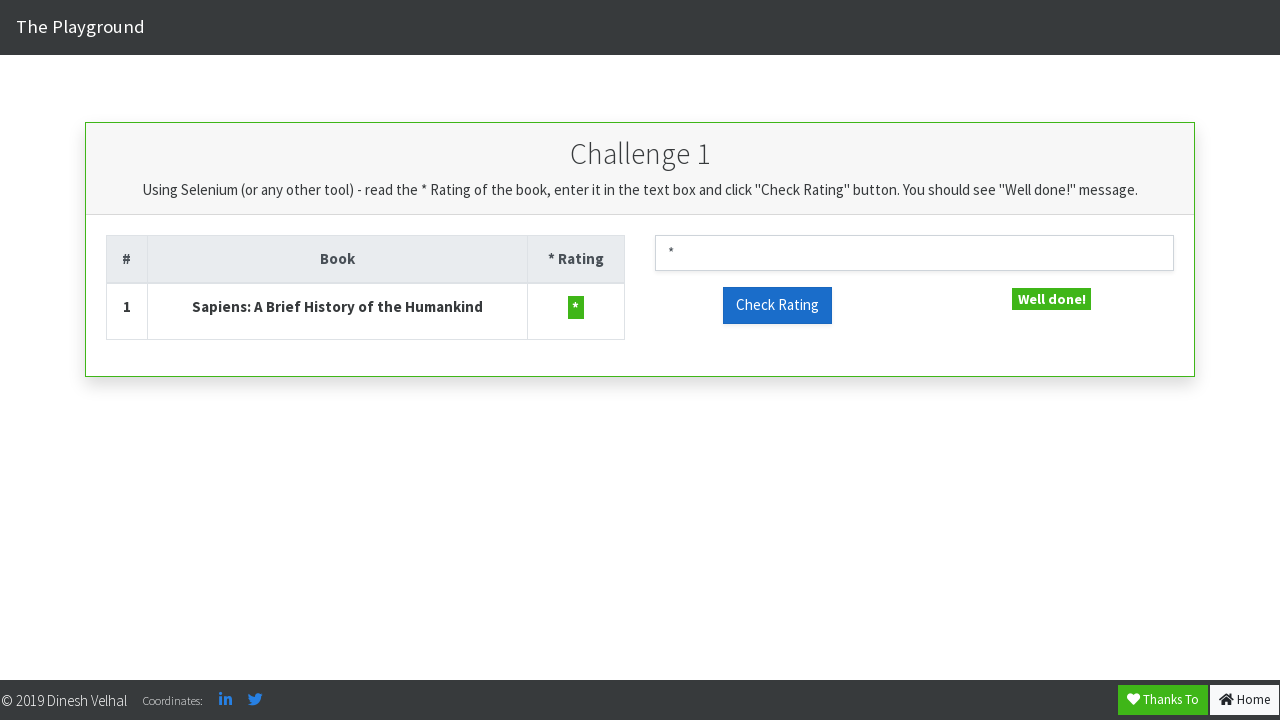

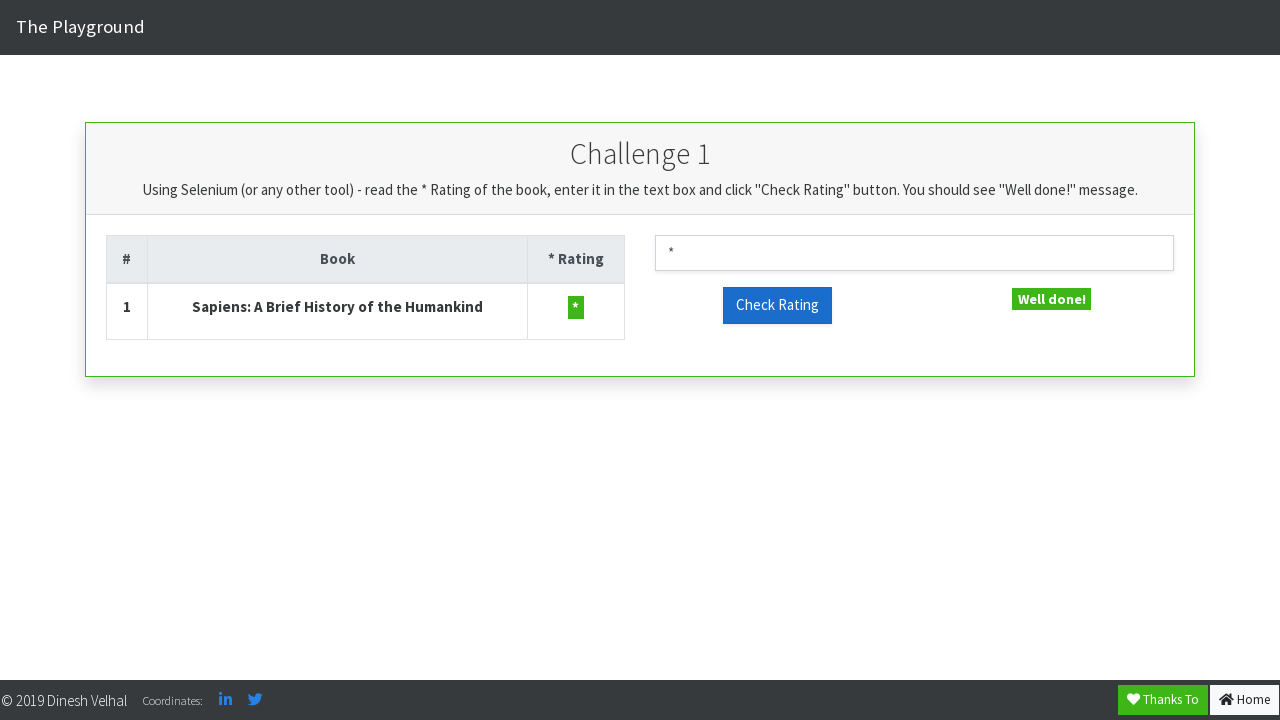